Tests e-commerce functionality by adding multiple vegetable items to cart, proceeding to checkout, and applying a promo code

Starting URL: https://rahulshettyacademy.com/seleniumPractise/

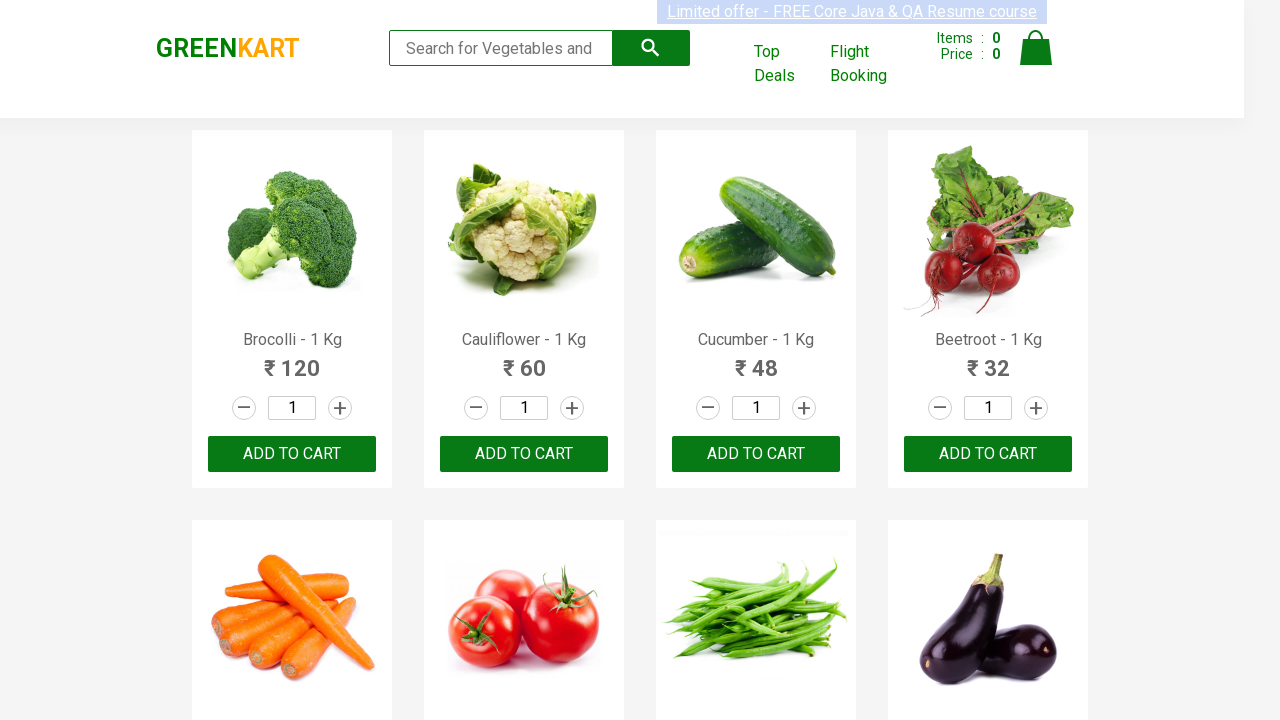

Retrieved all product name elements
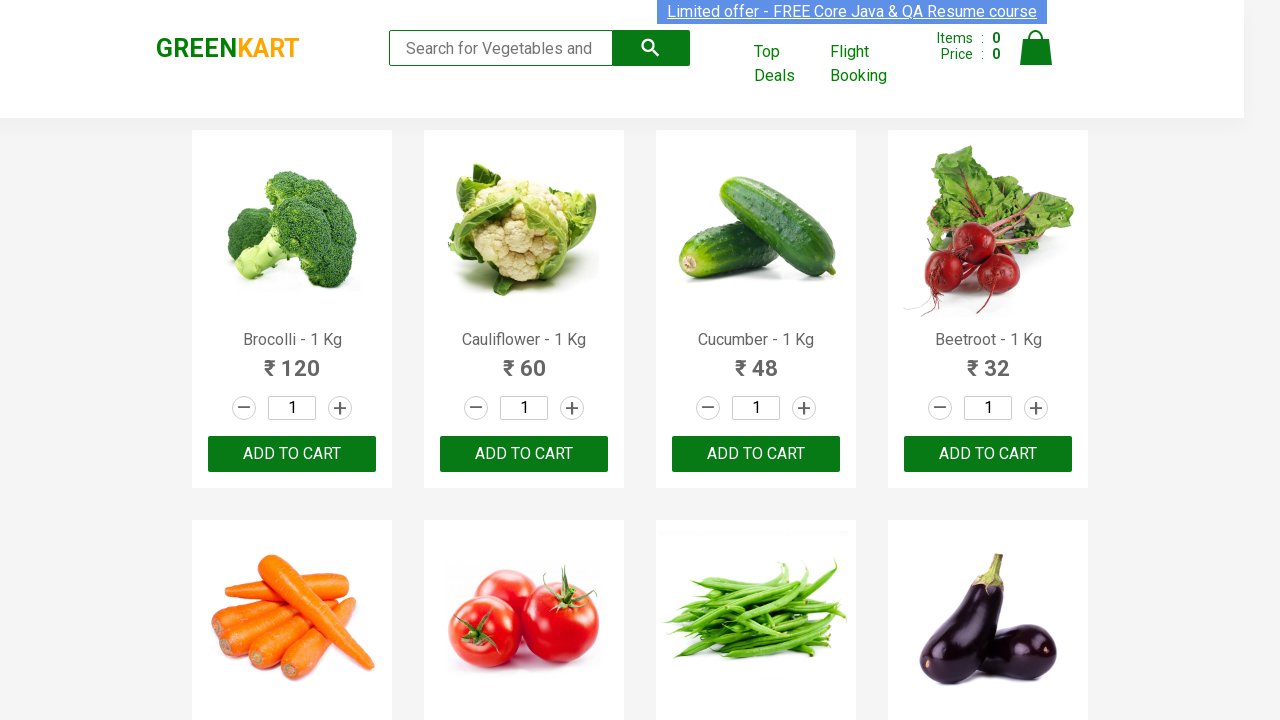

Added 'Brocolli' to cart
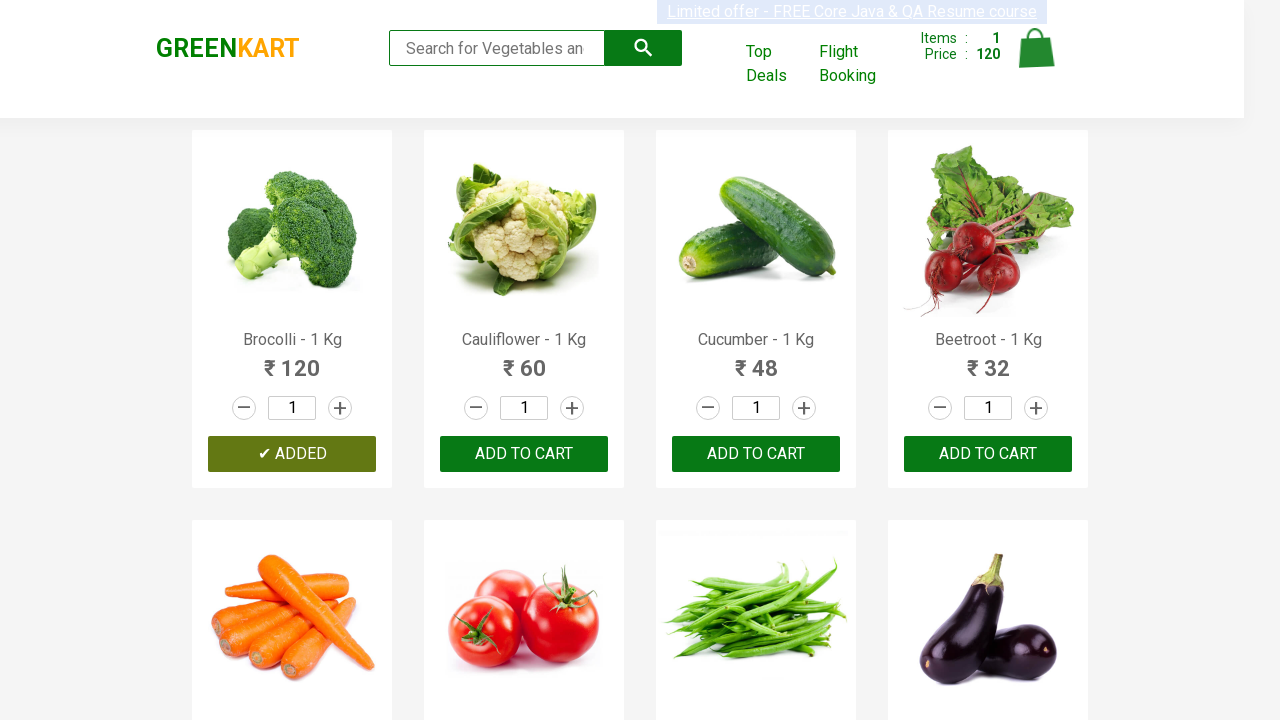

Added 'Cauliflower' to cart
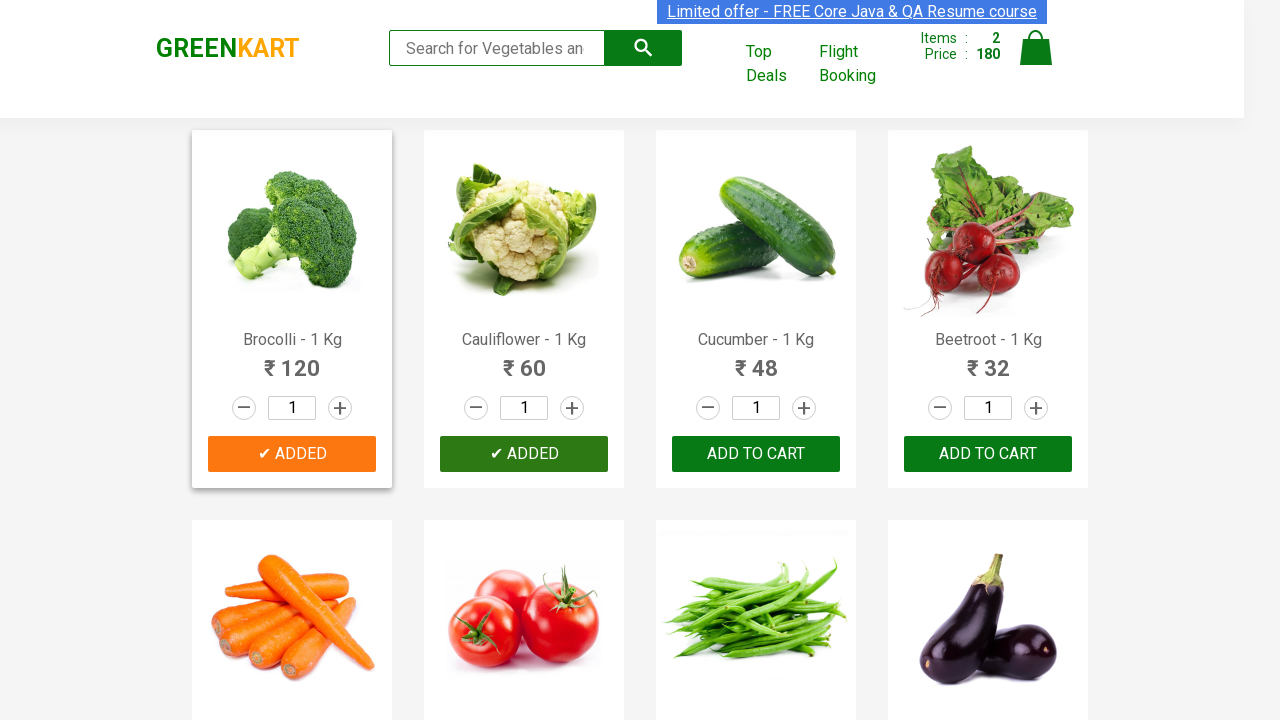

Added 'Cucumber' to cart
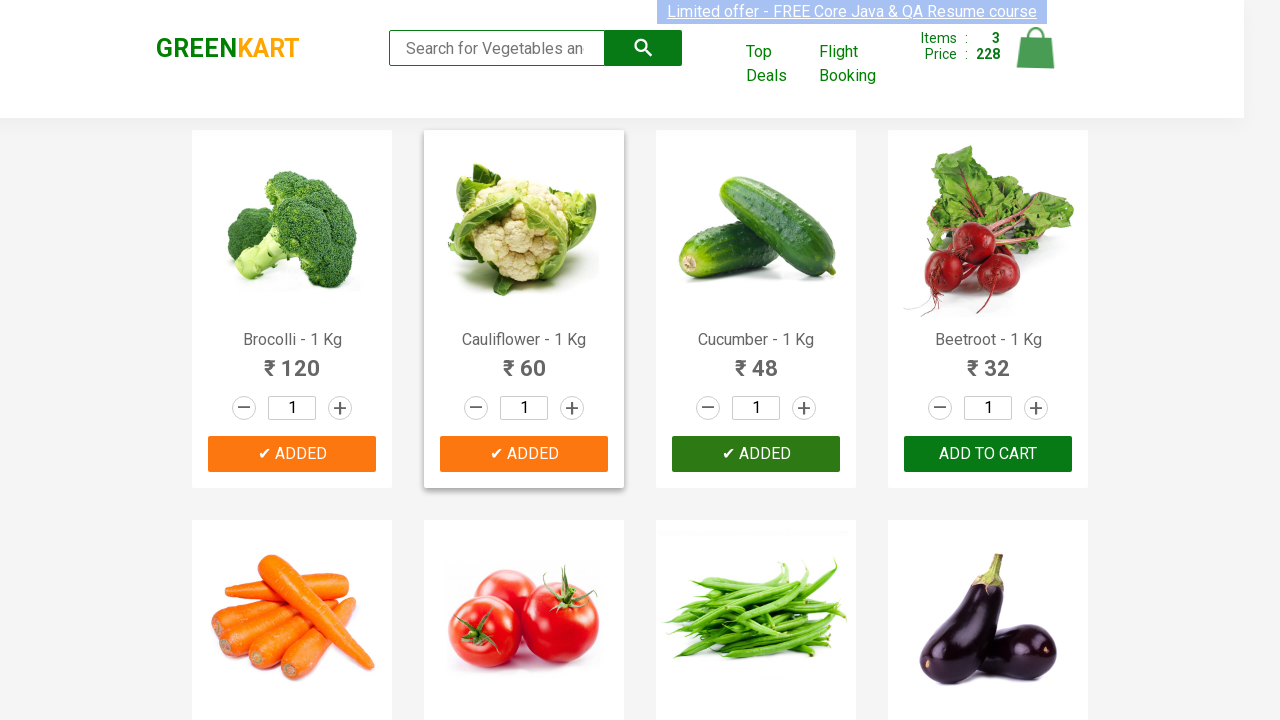

Added 'Beetroot' to cart
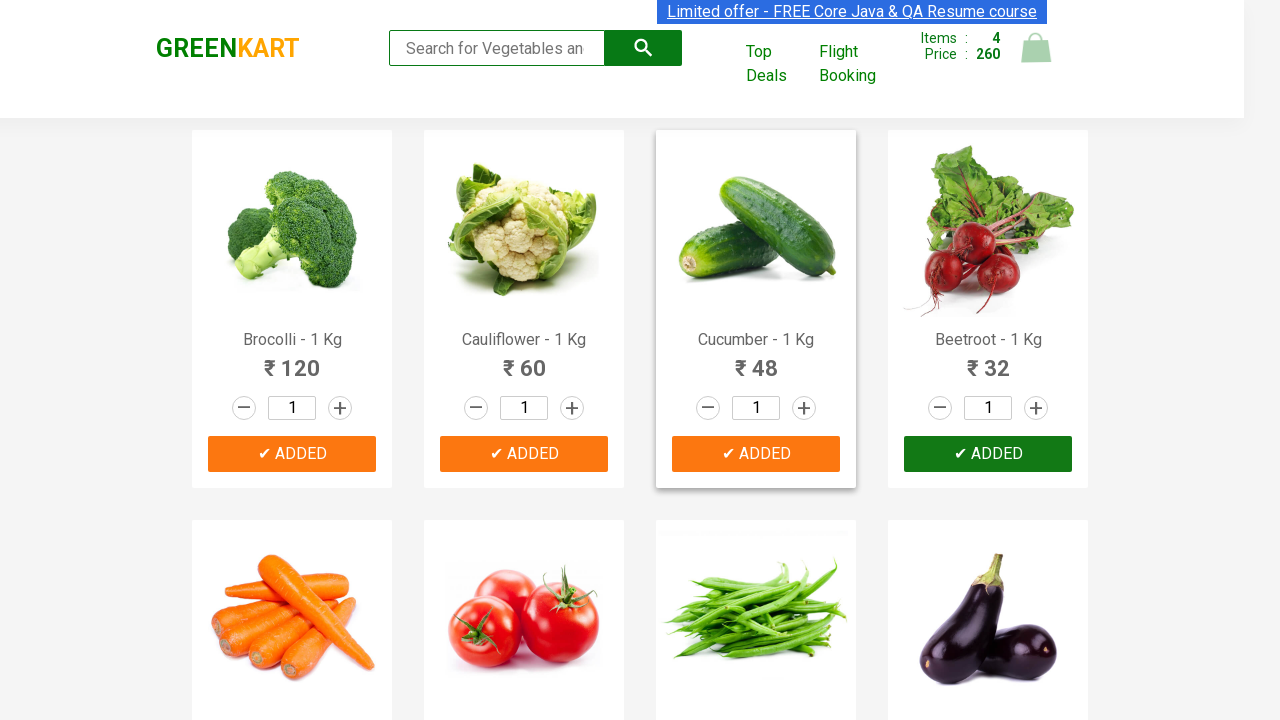

Added 'Carrot' to cart
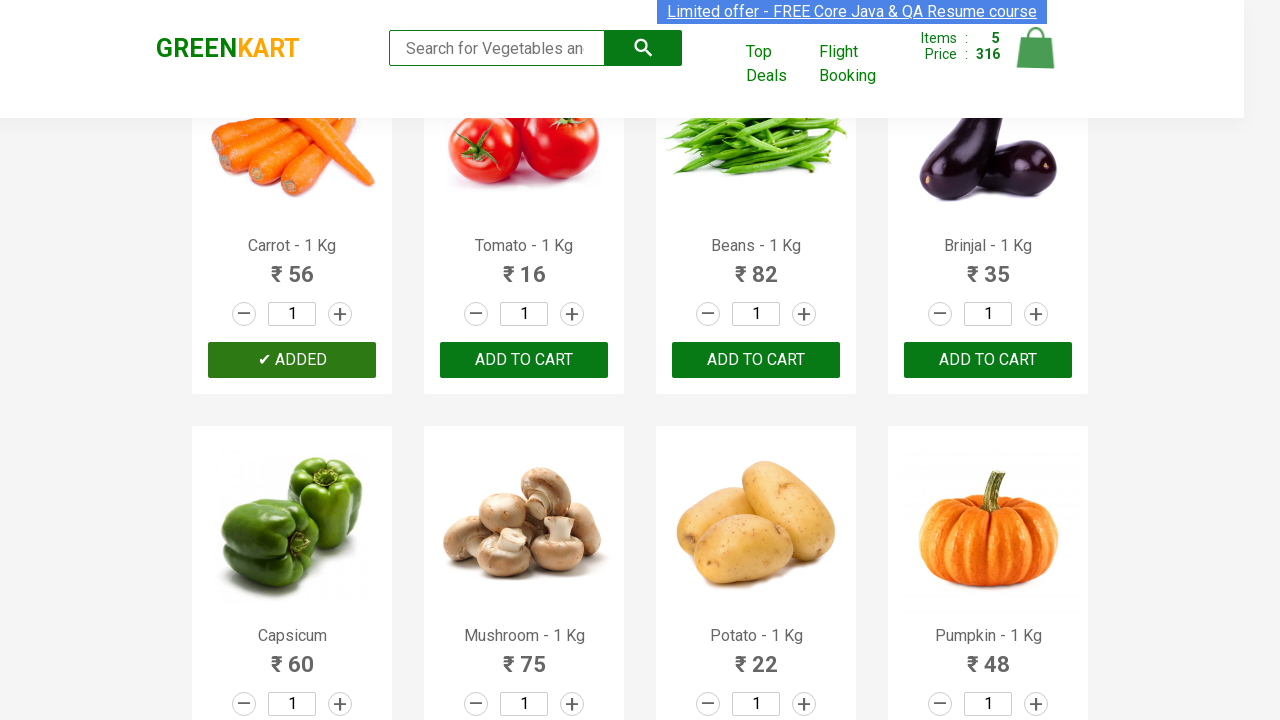

Clicked on cart icon at (1036, 48) on img[alt='Cart']
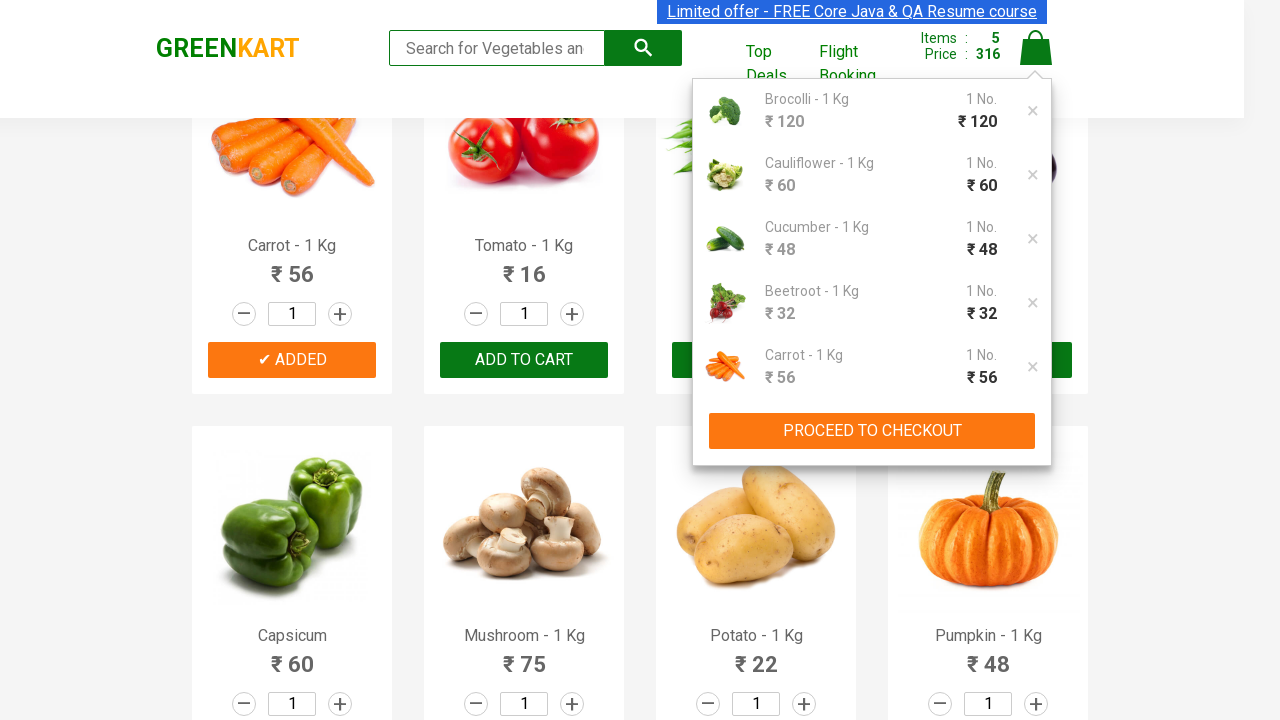

Clicked PROCEED TO CHECKOUT button at (872, 431) on button:has-text('PROCEED TO CHECKOUT')
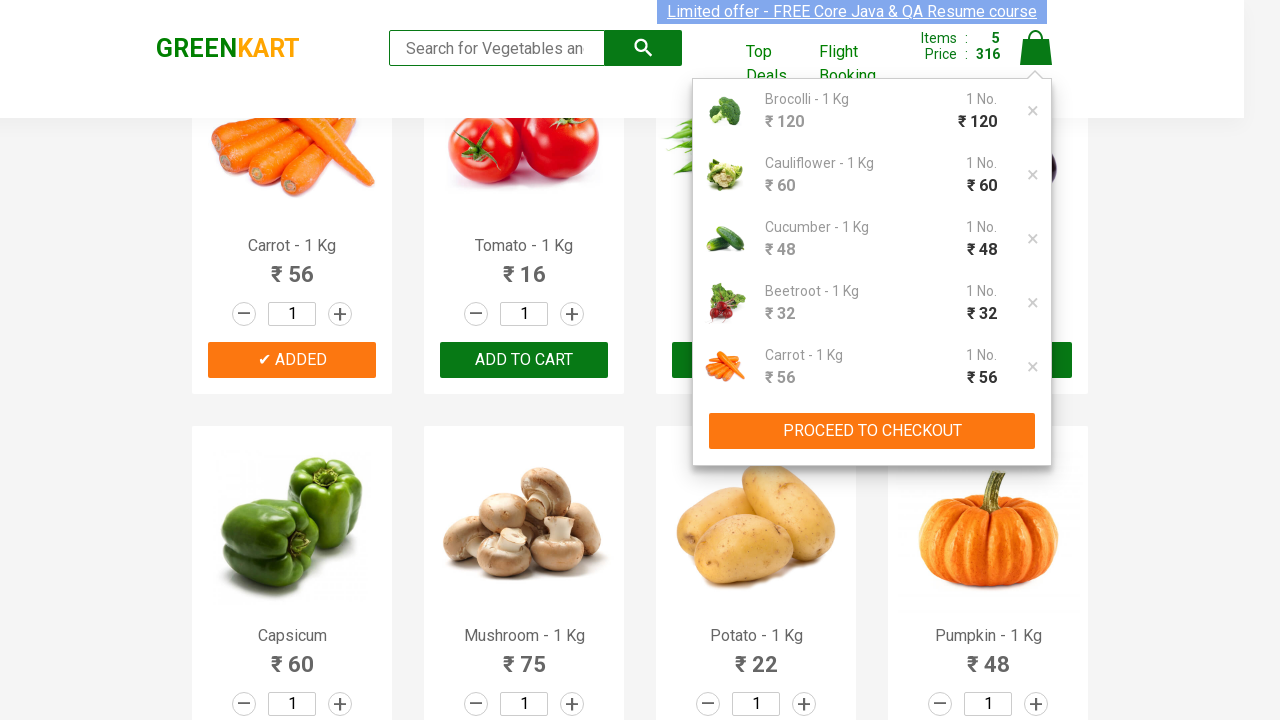

Promo code field became visible
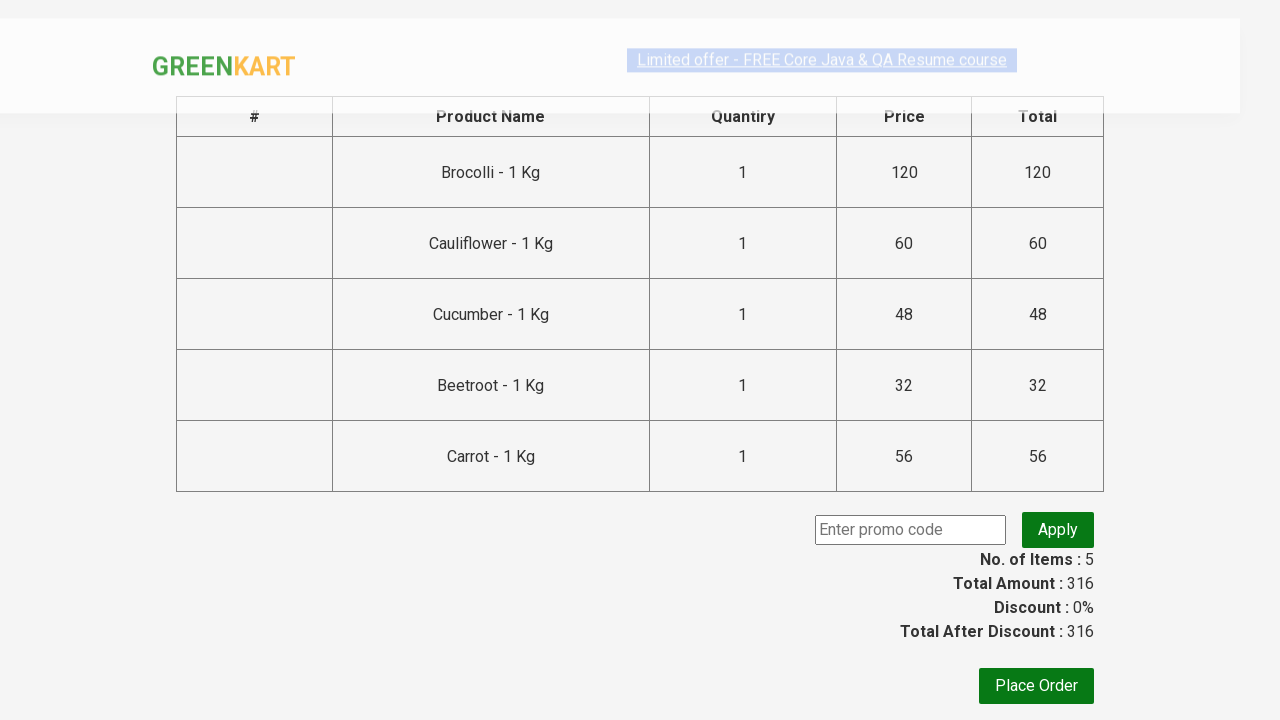

Entered promo code 'rahulshettyacademy' on input.promoCode
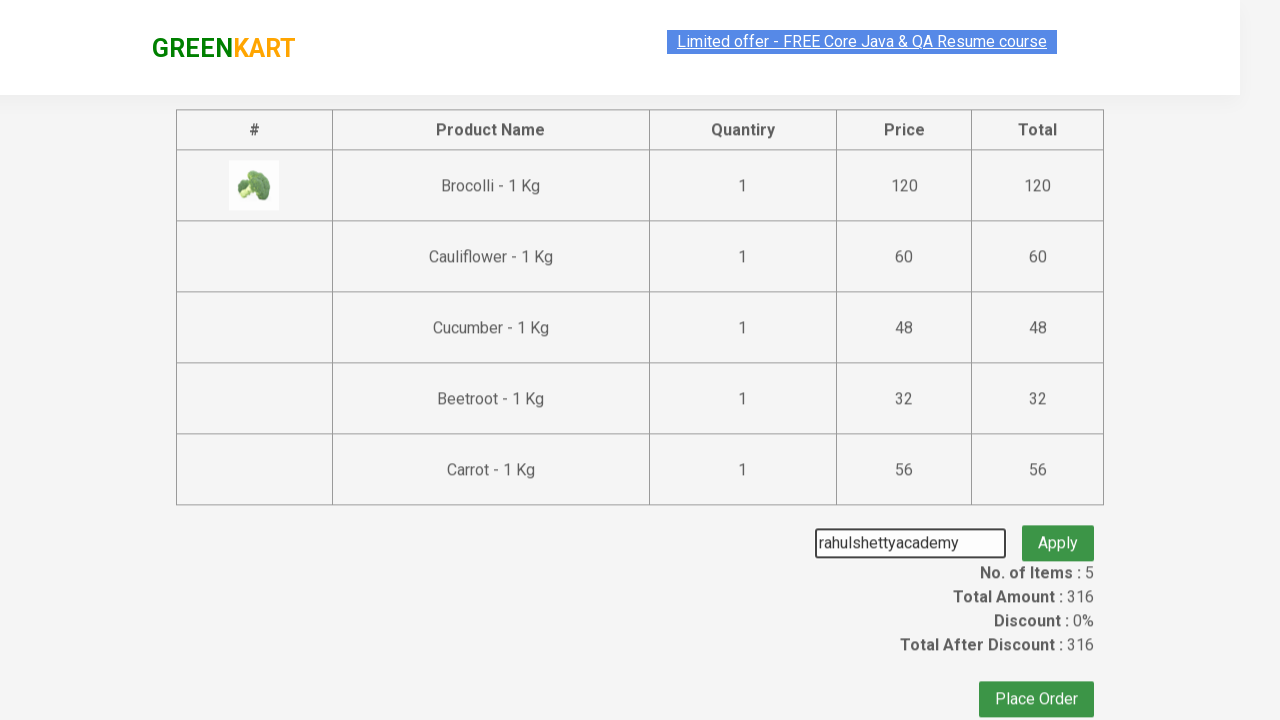

Clicked Apply button to apply promo code at (1058, 530) on button.promoBtn
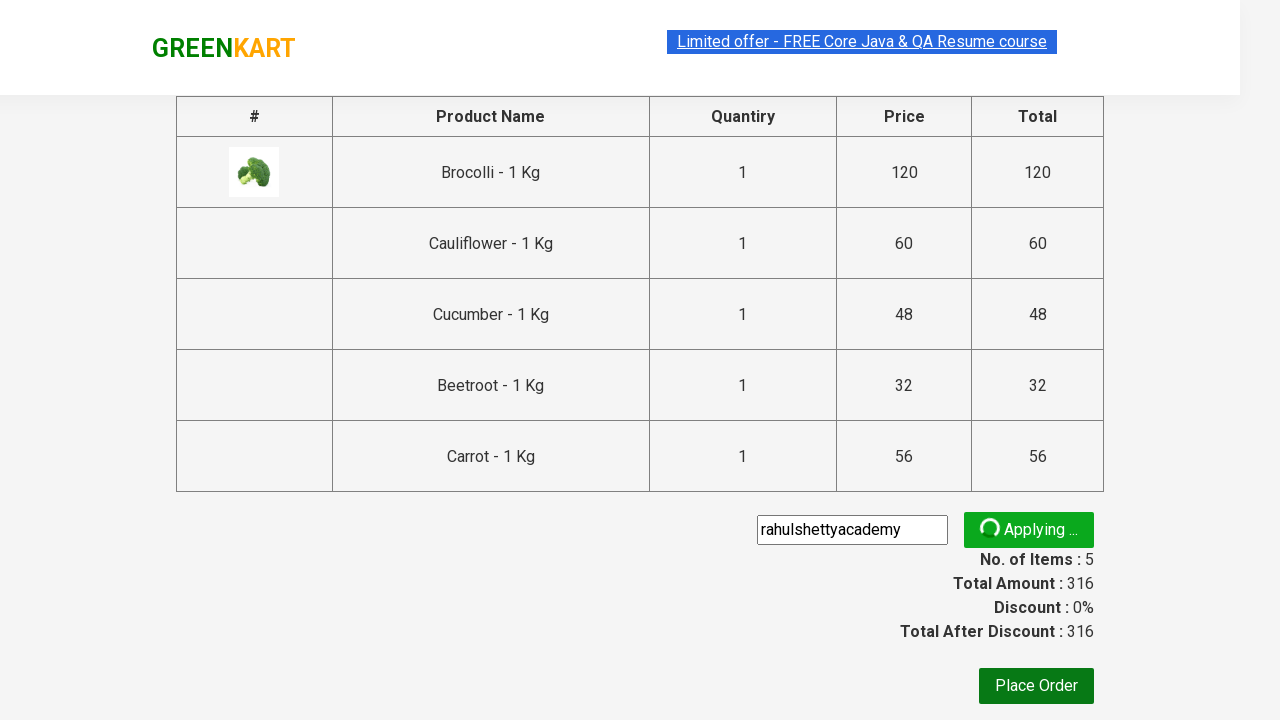

Promo code application confirmation message appeared
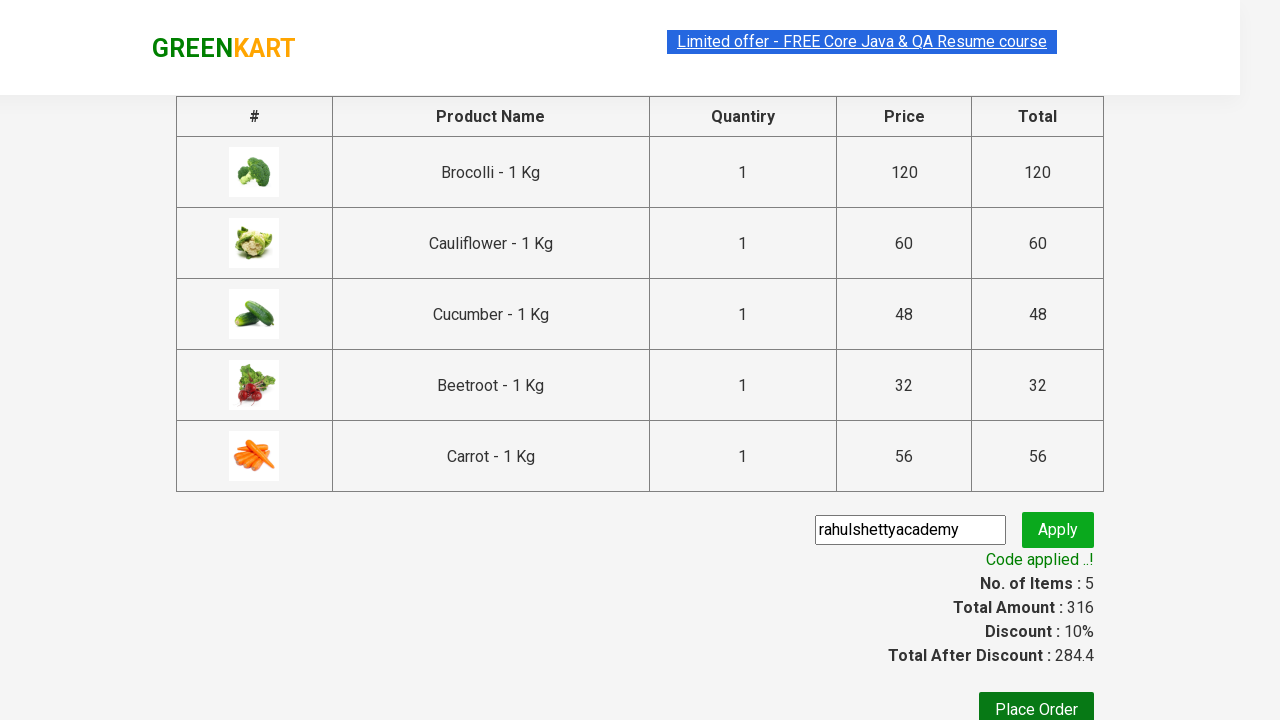

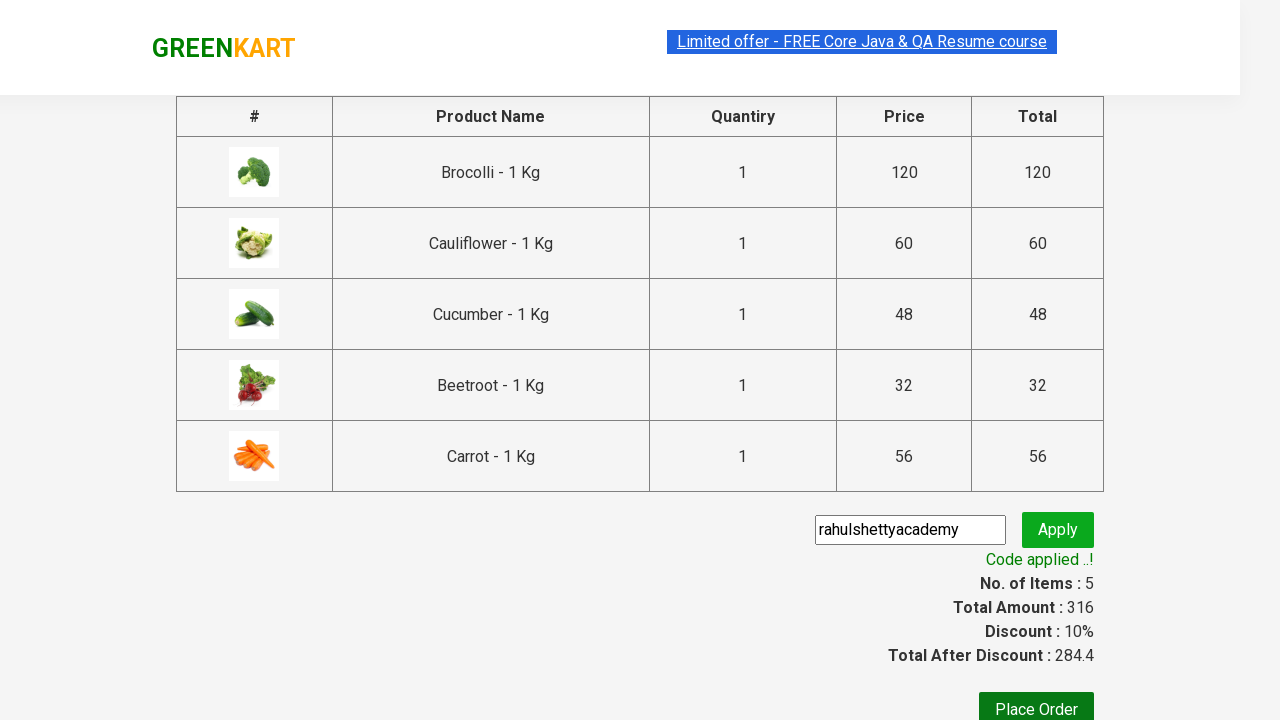